Tests that the GitHub link opens the correct Microsoft Playwright repository in a new tab

Starting URL: https://playwright.dev/

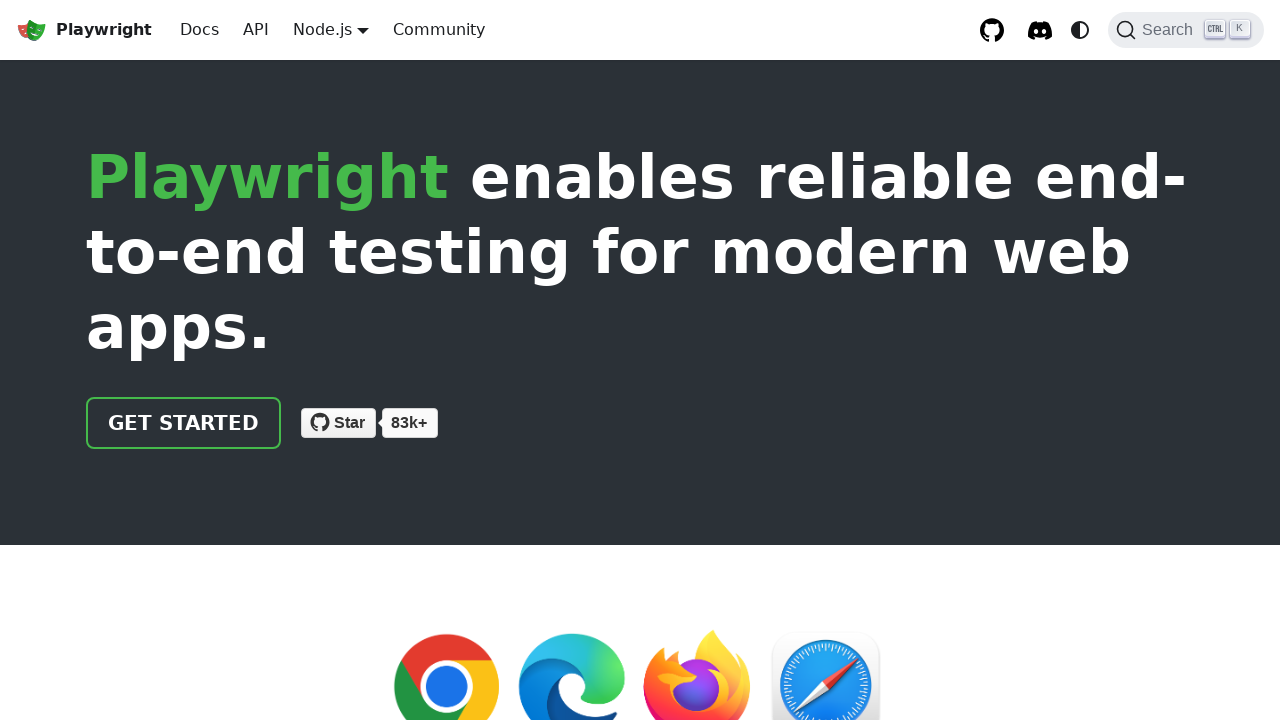

Clicked GitHub repository link and new tab opened at (992, 30) on internal:role=link[name="GitHub repository"i]
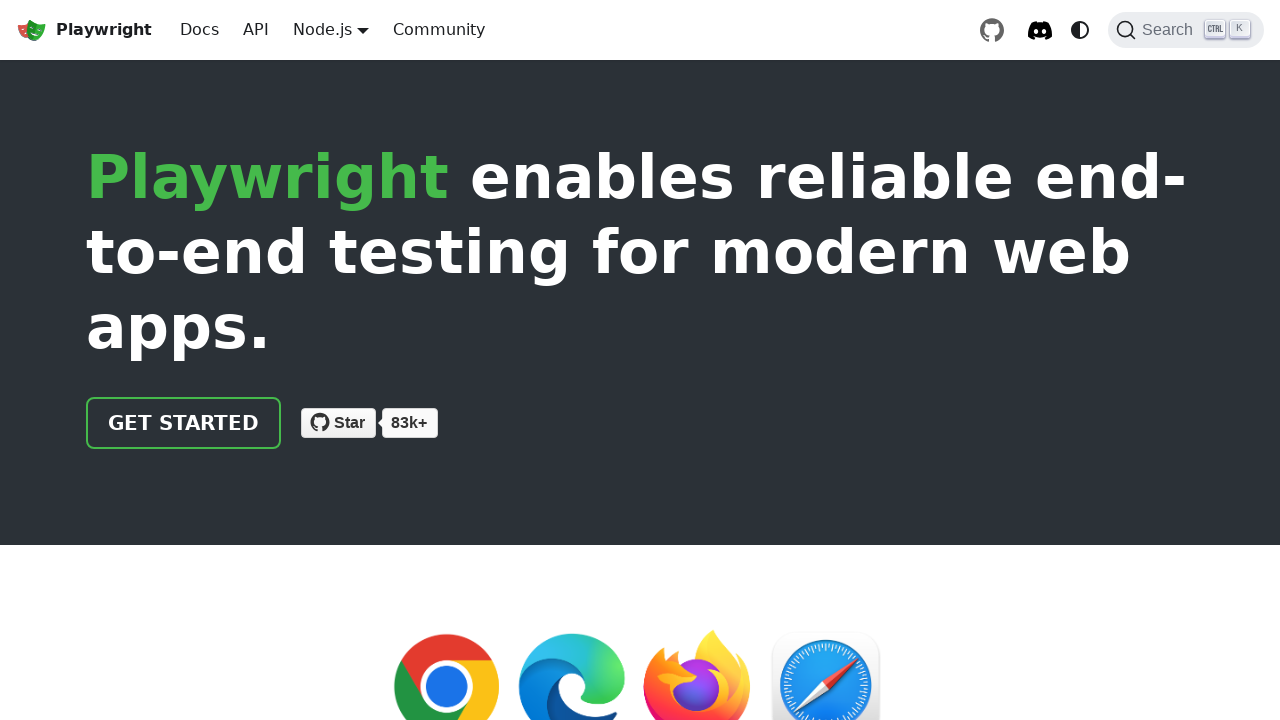

Captured new tab from popup
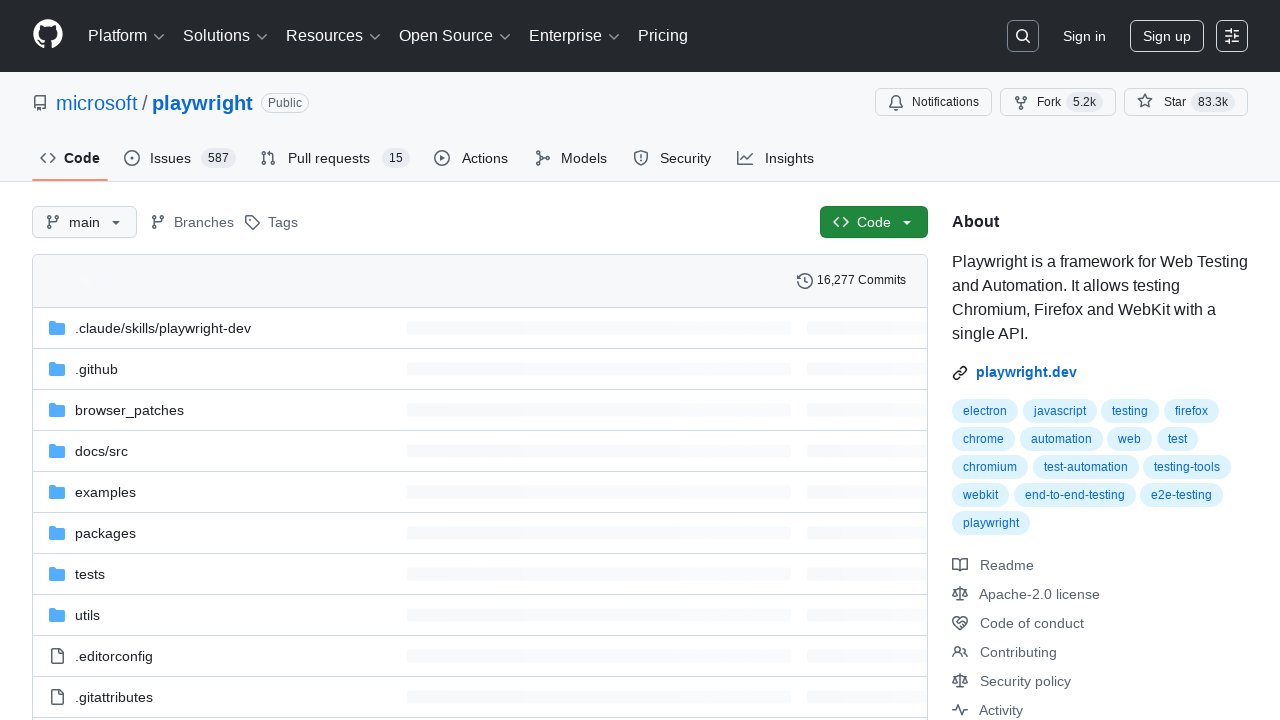

New tab finished loading
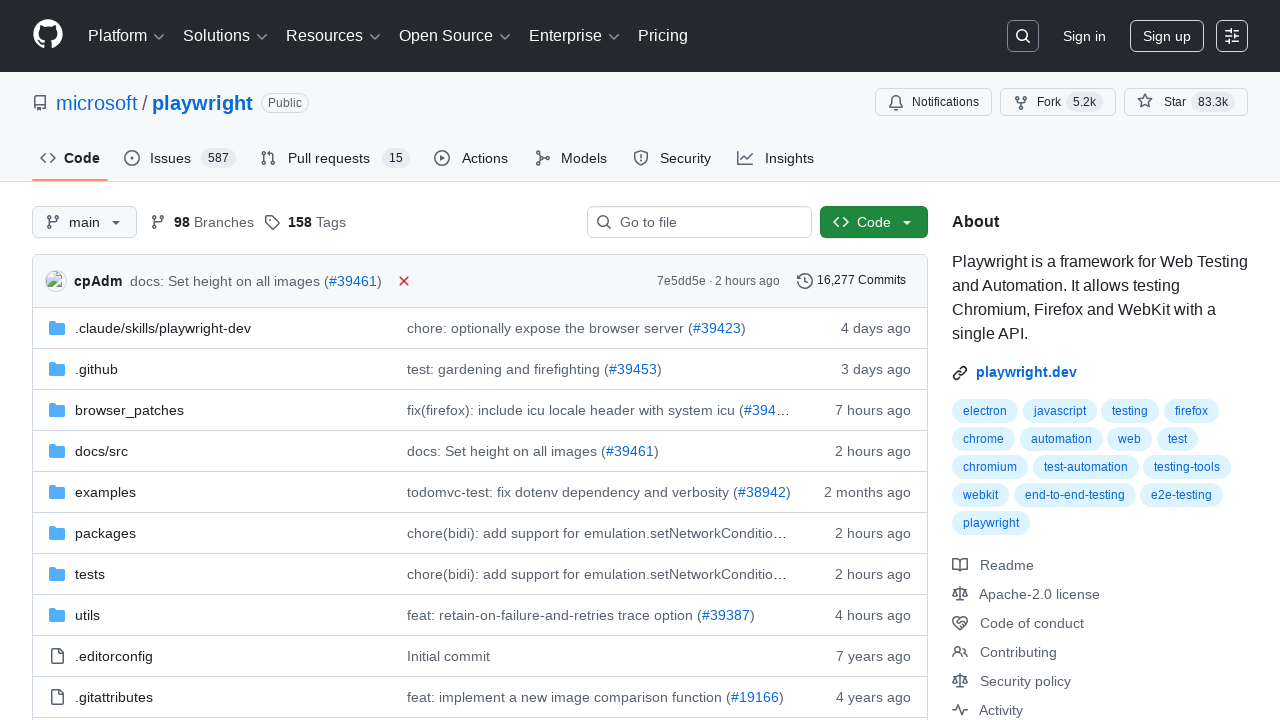

Verified new tab has correct GitHub URL: https://github.com/microsoft/playwright
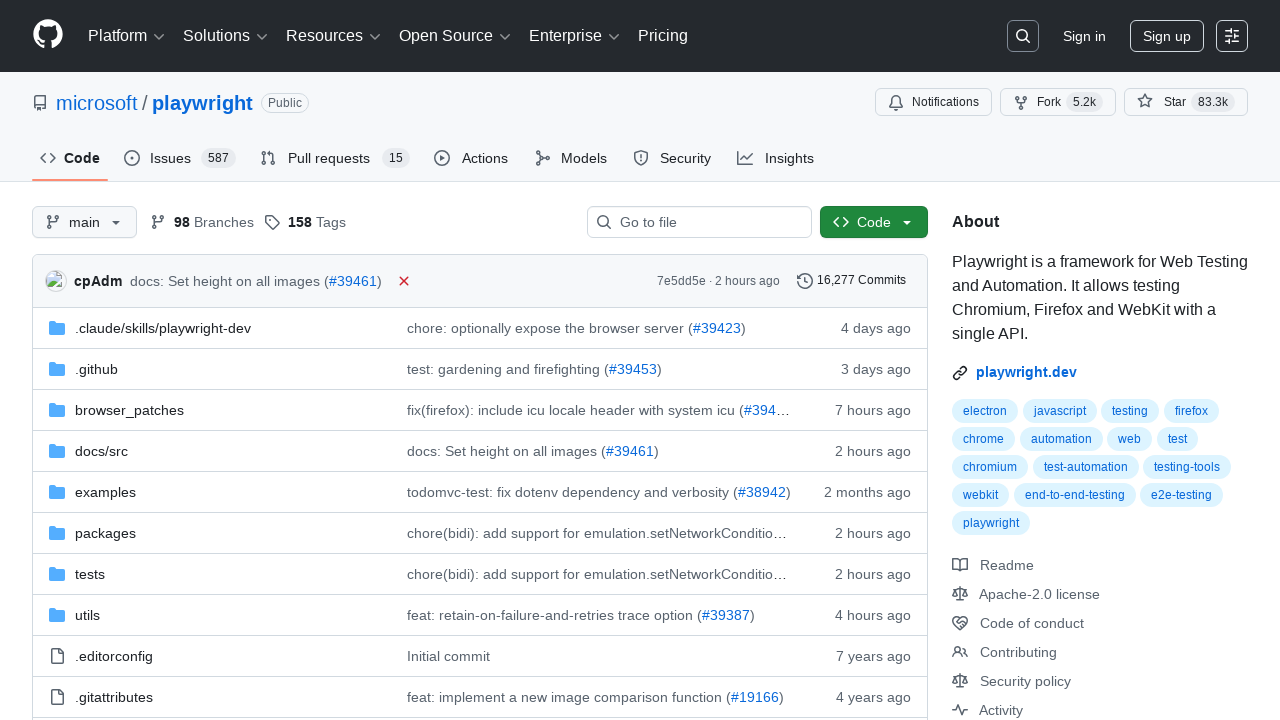

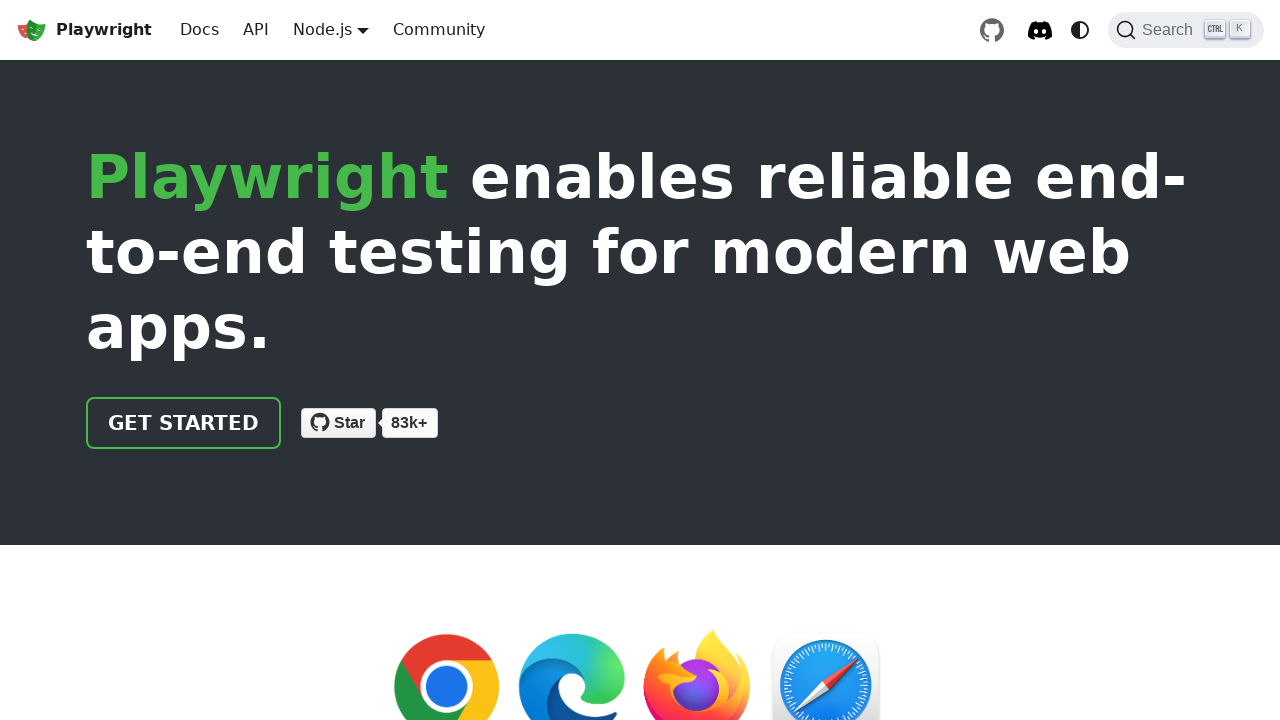